Drags todo tasks from a todo table to a completed tasks area in sequential order based on task attribute

Starting URL: https://obstaclecourse.tricentis.com/Obstacles/23292

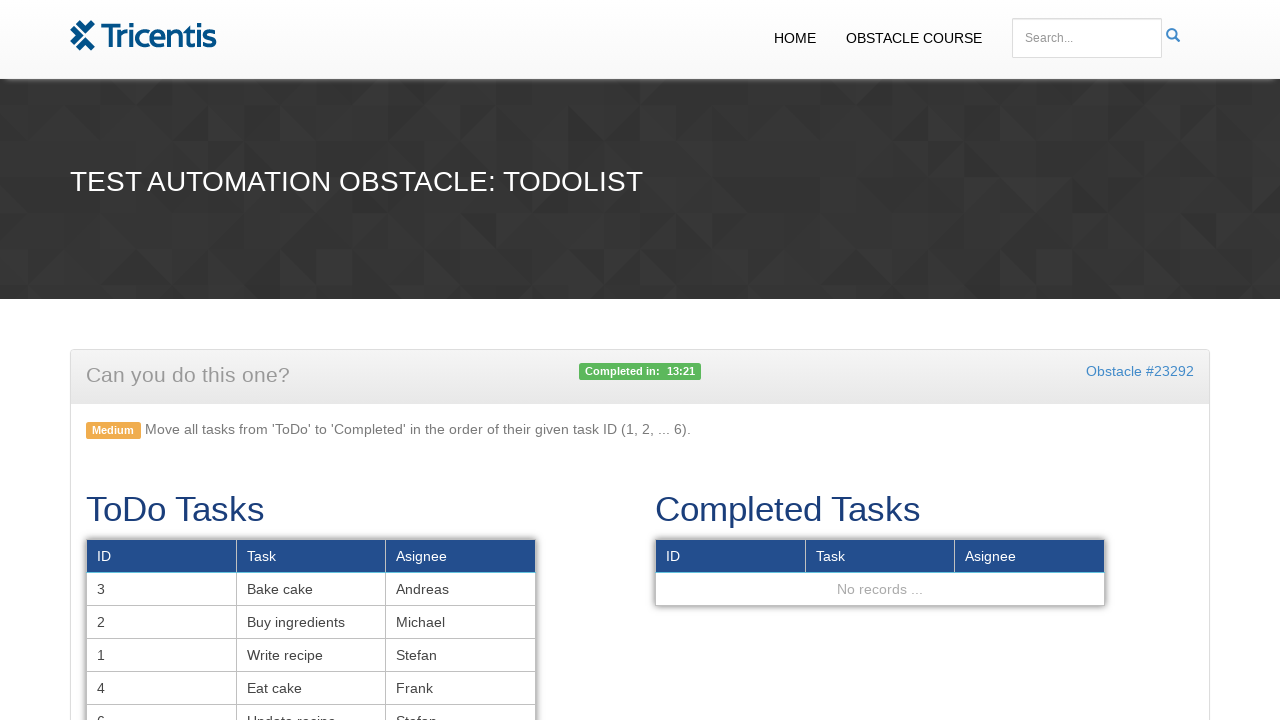

Waited for todo table to load
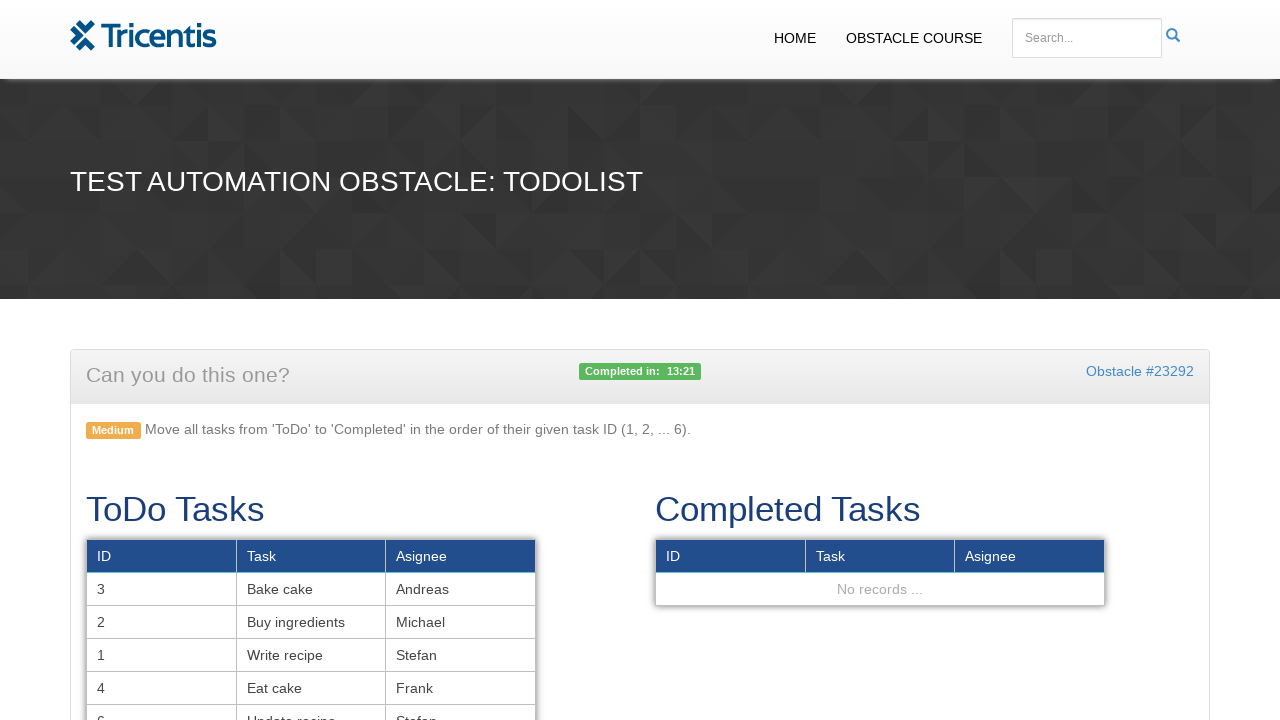

Retrieved all todo task rows with task attribute
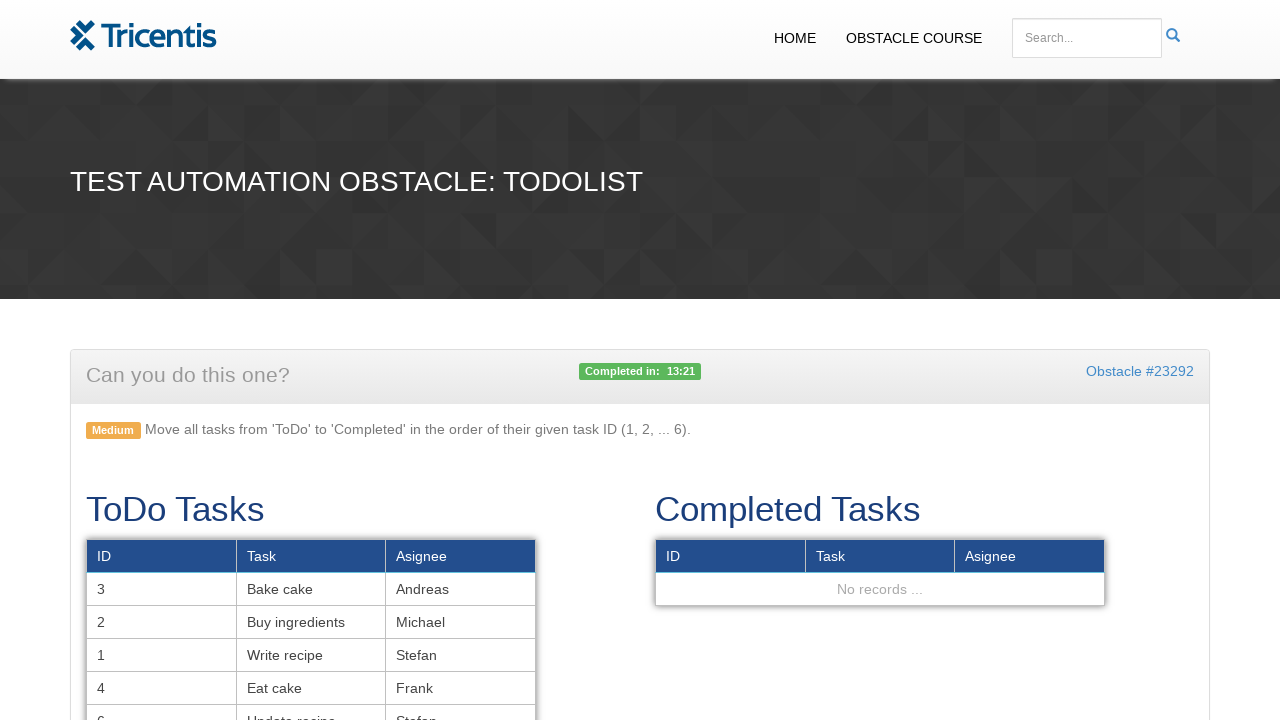

Located the completed tasks drop target
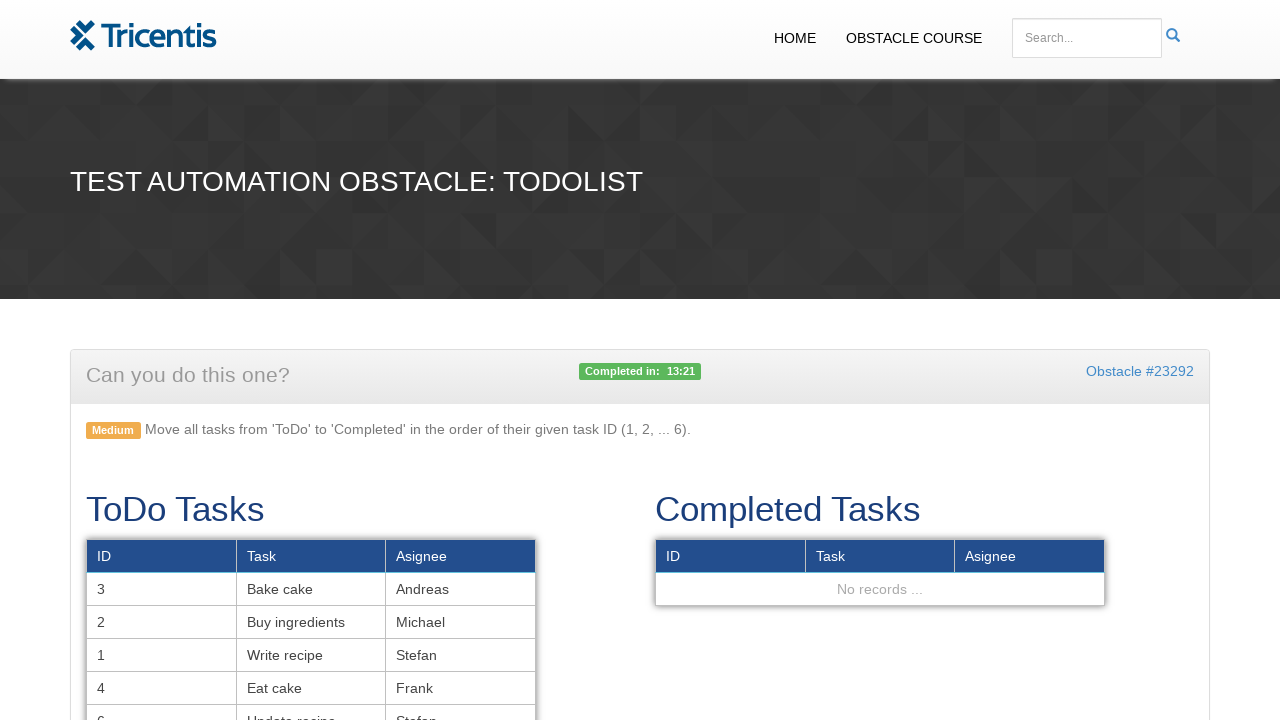

Located task 1 from todo table
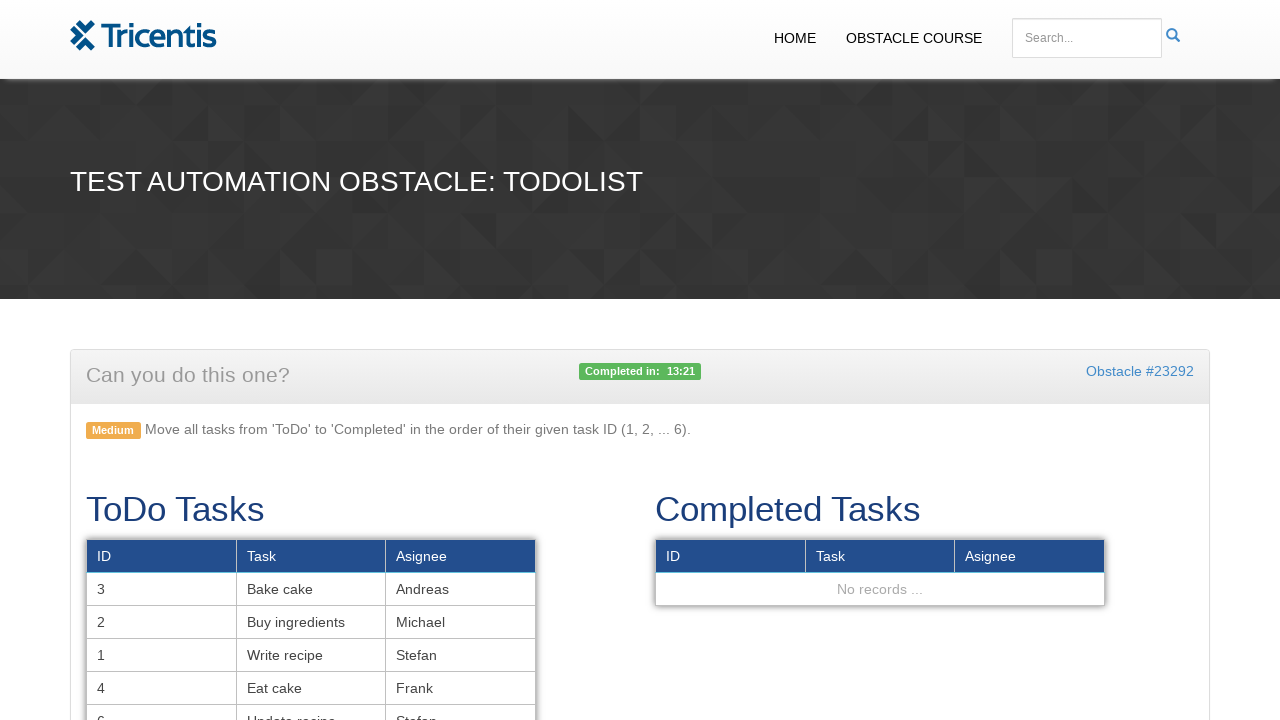

Dragged task 1 to completed tasks area at (880, 572)
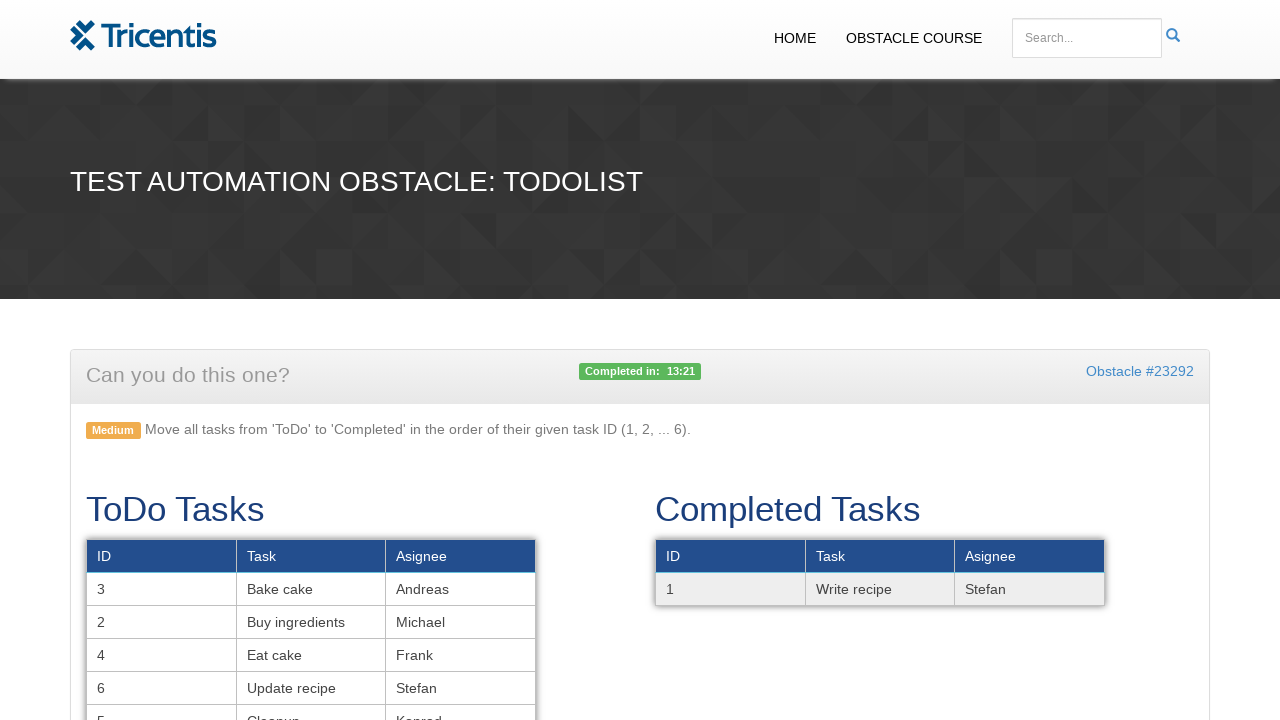

Located task 2 from todo table
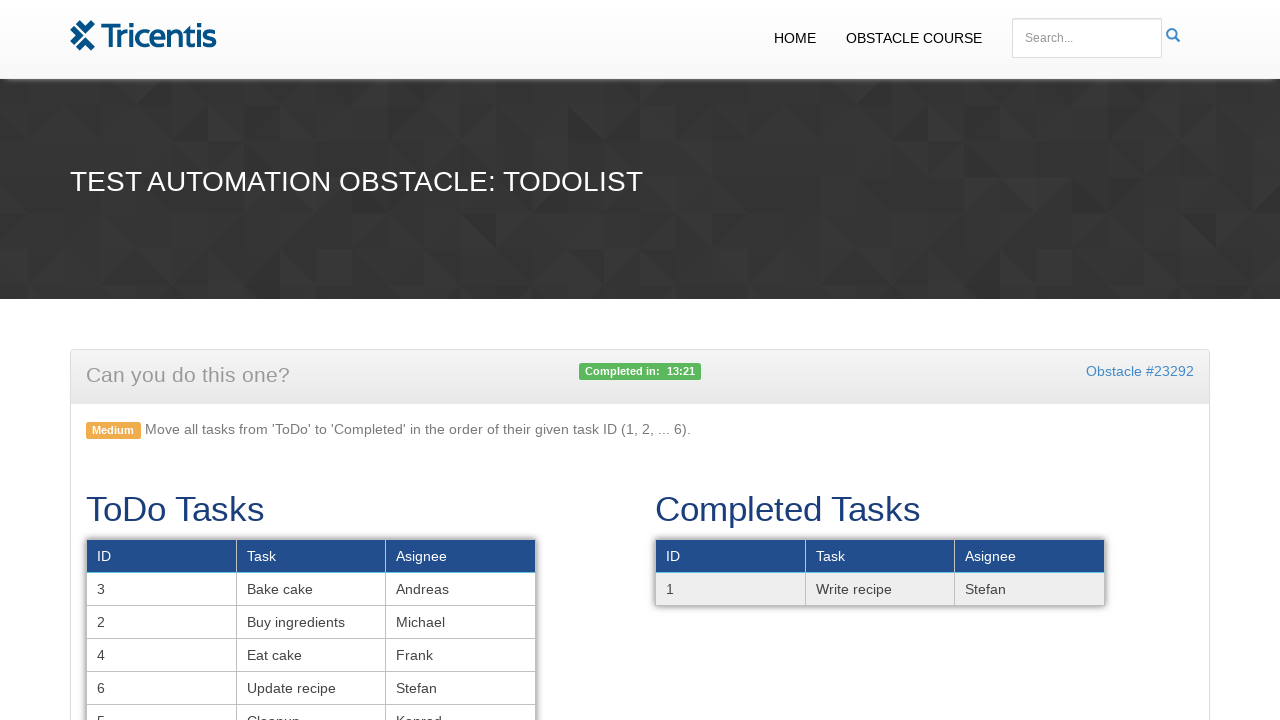

Dragged task 2 to completed tasks area at (880, 572)
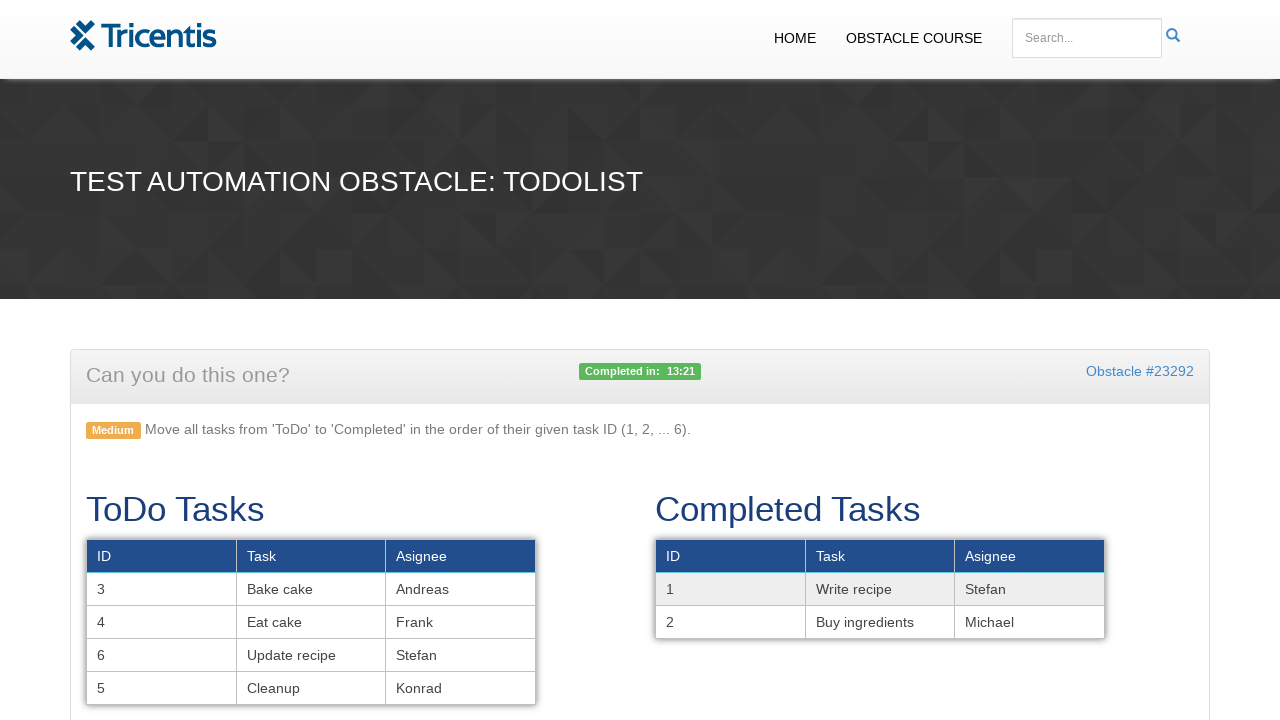

Located task 3 from todo table
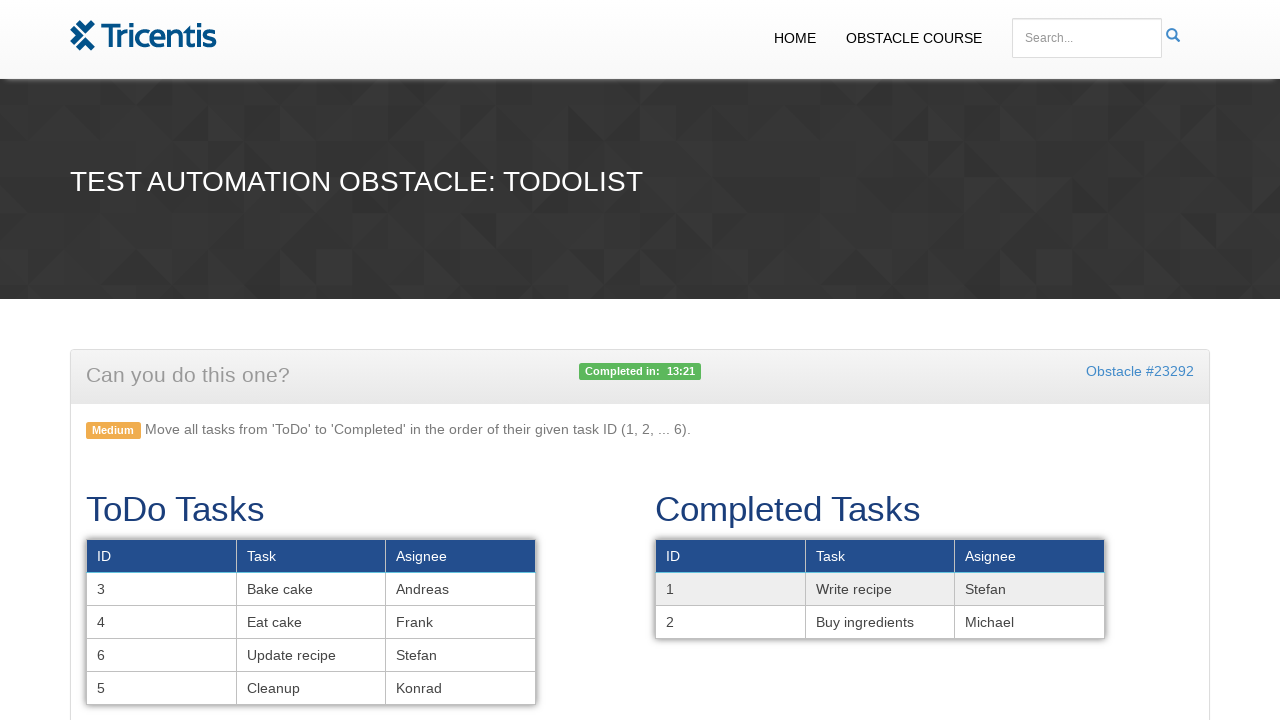

Dragged task 3 to completed tasks area at (880, 589)
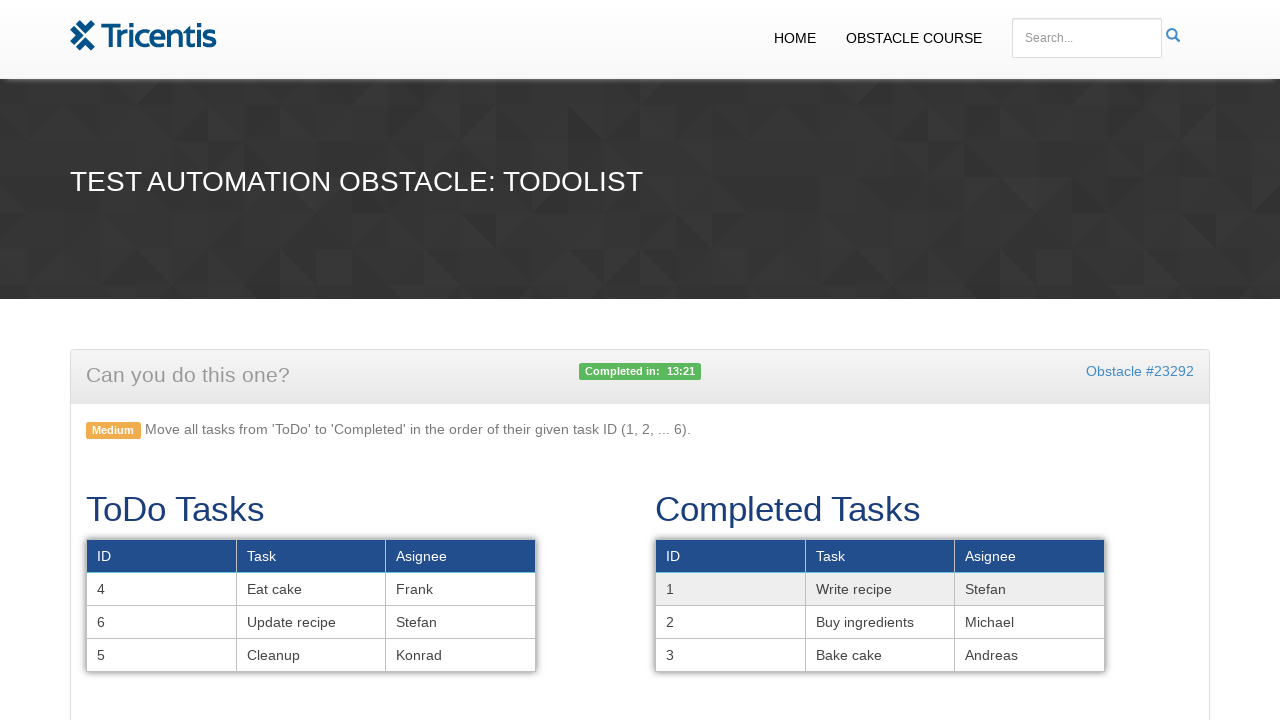

Located task 4 from todo table
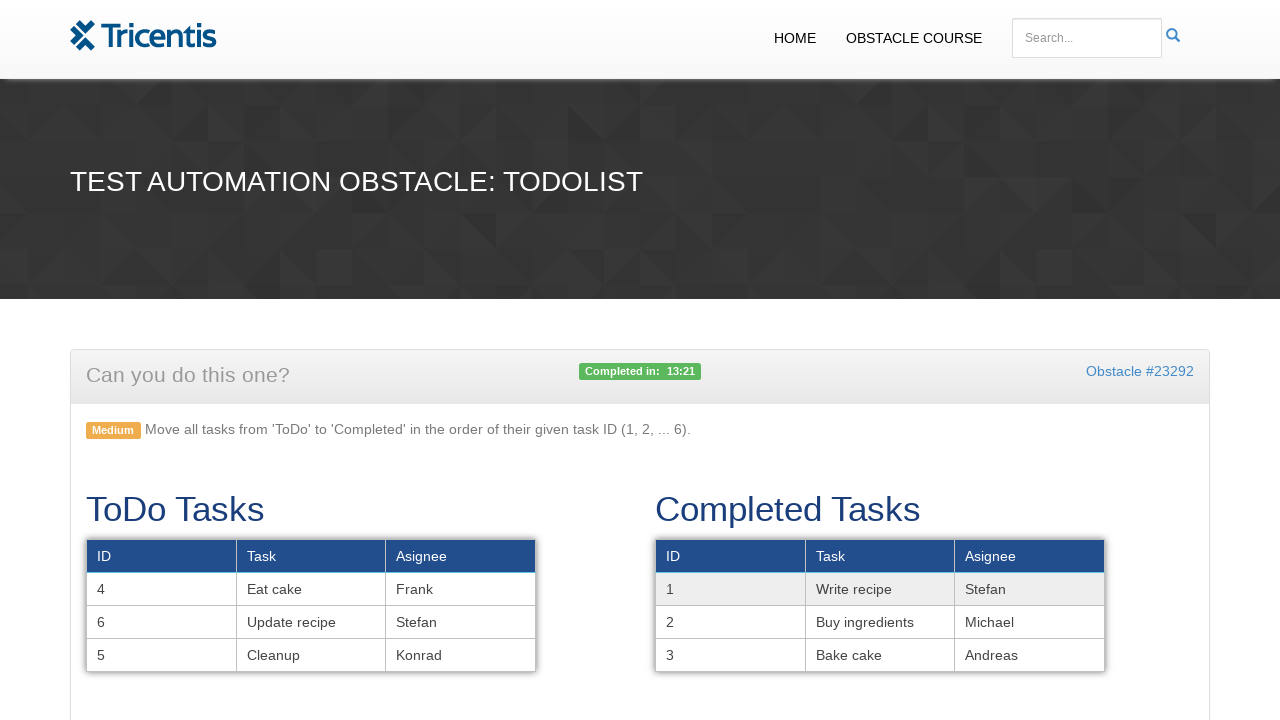

Dragged task 4 to completed tasks area at (880, 606)
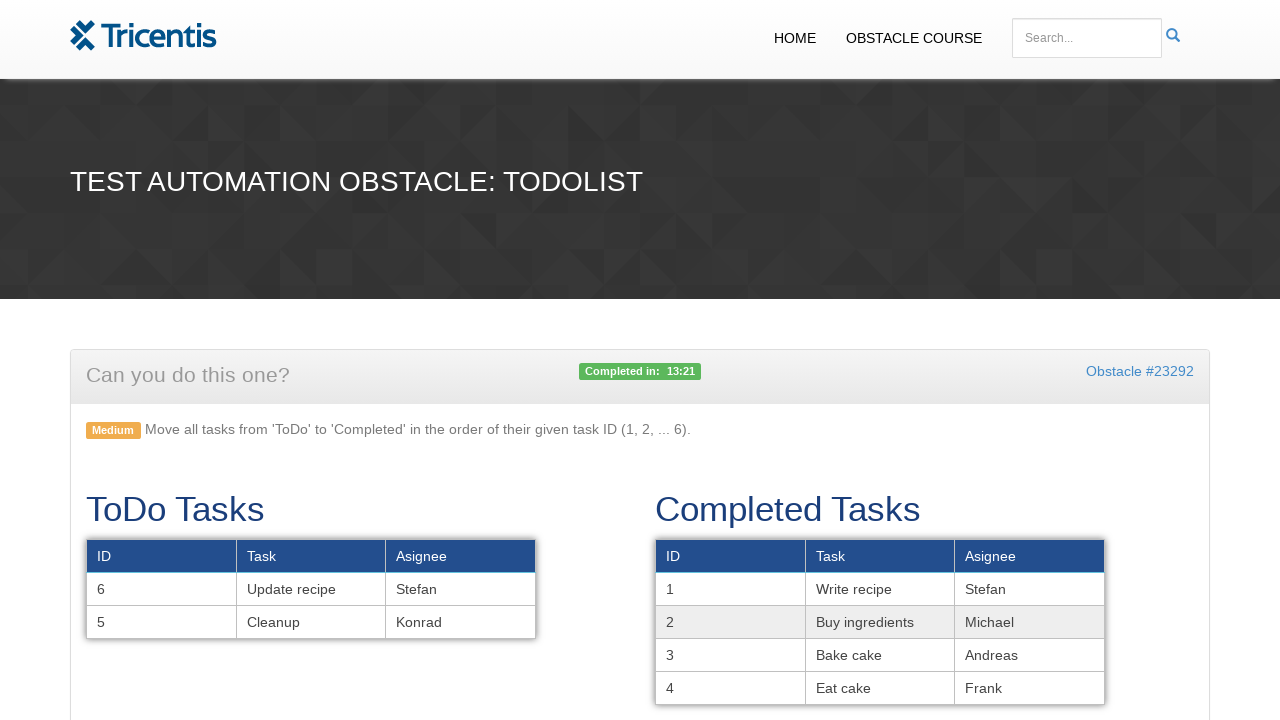

Located task 5 from todo table
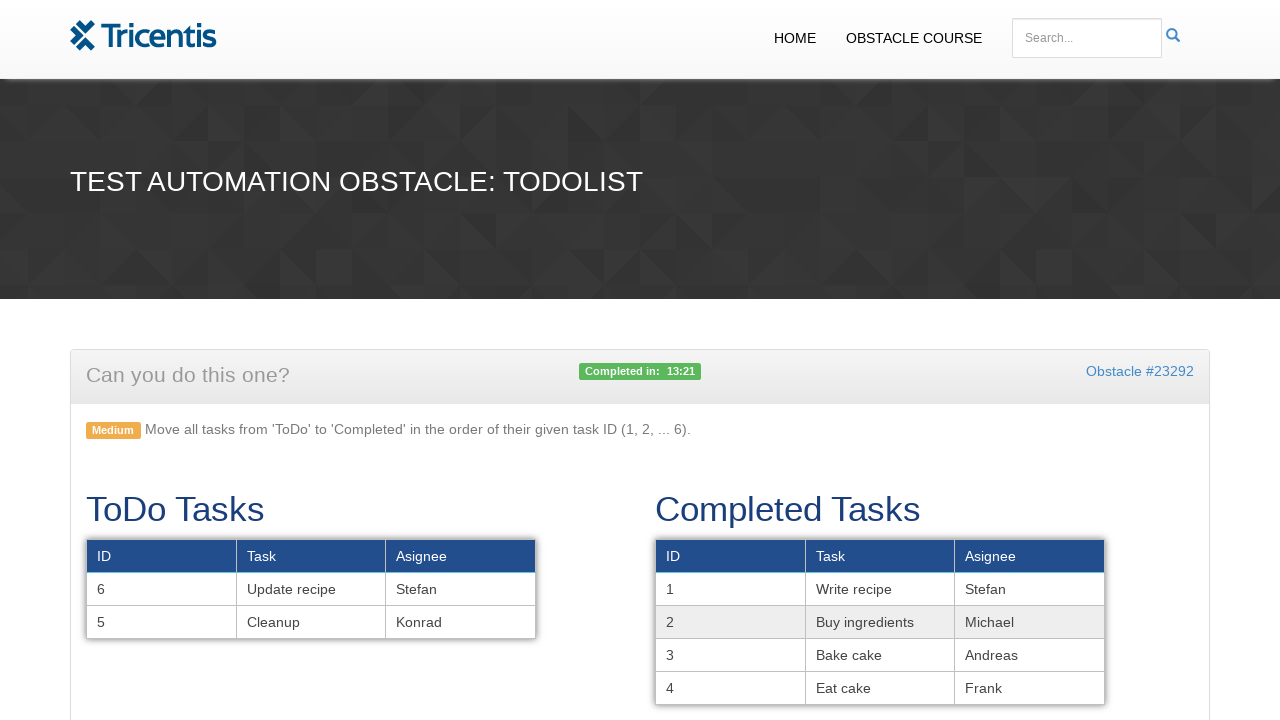

Dragged task 5 to completed tasks area at (880, 622)
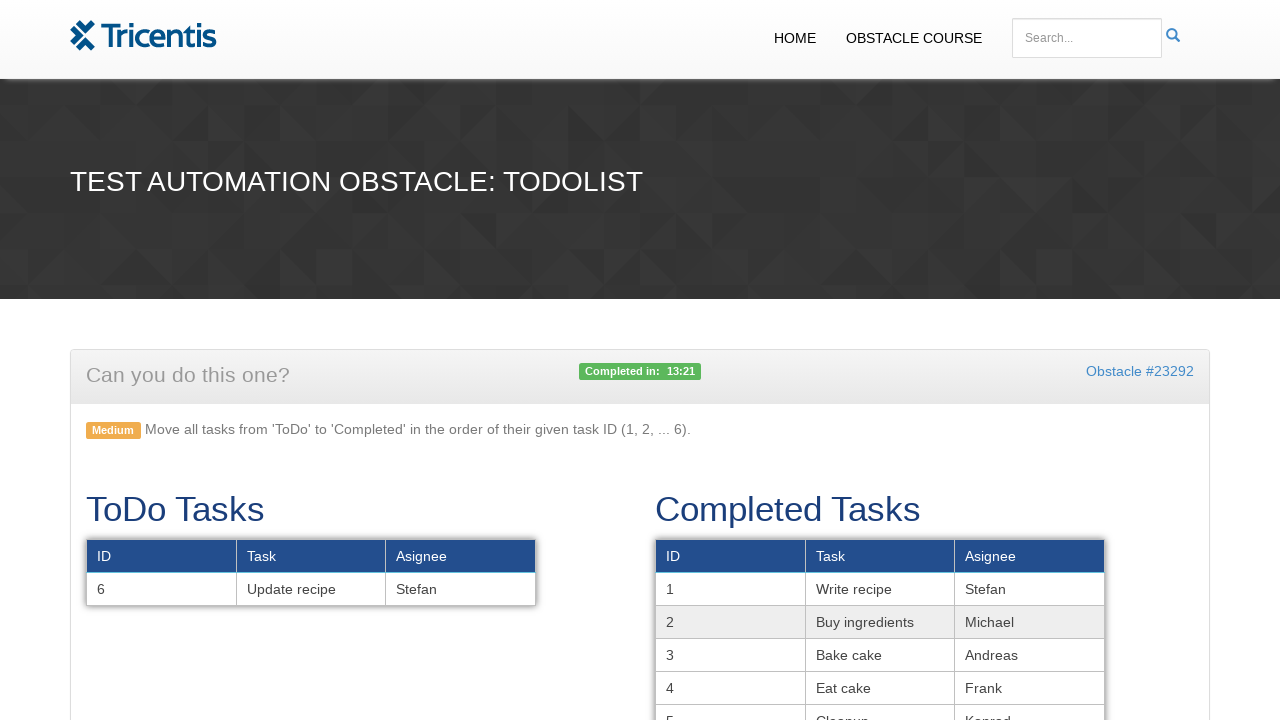

Located task 6 from todo table
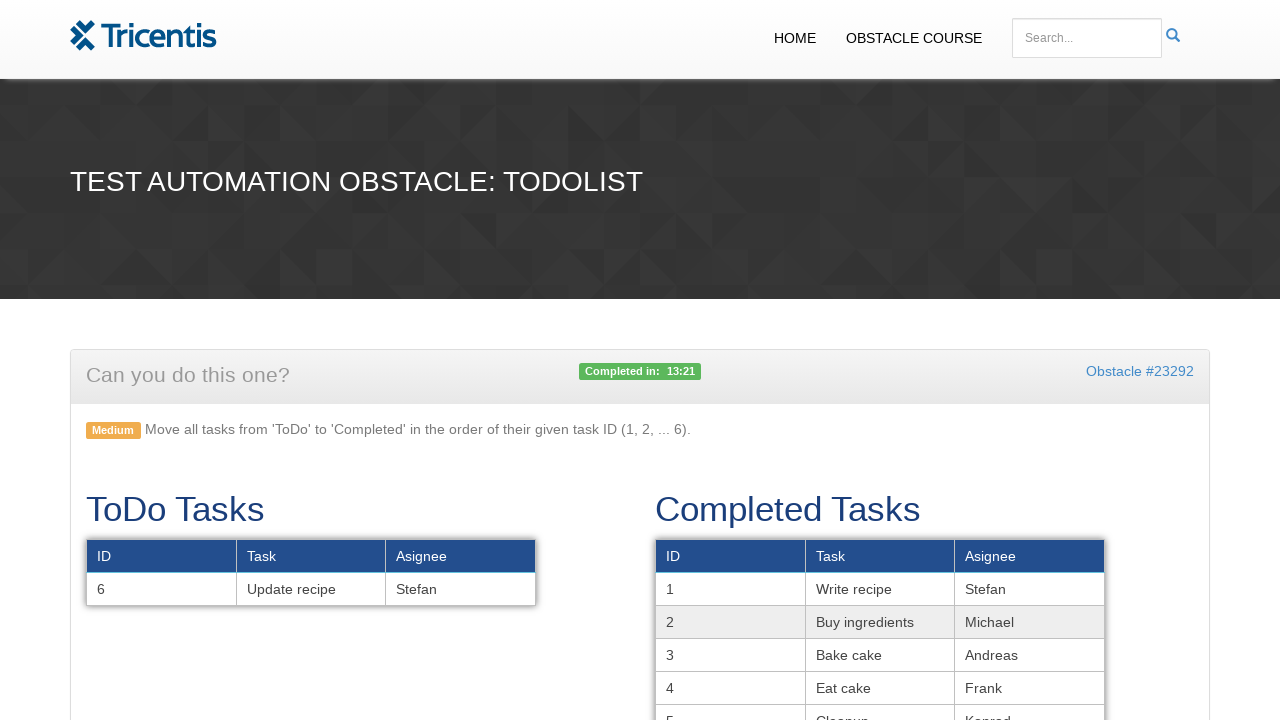

Dragged task 6 to completed tasks area at (880, 620)
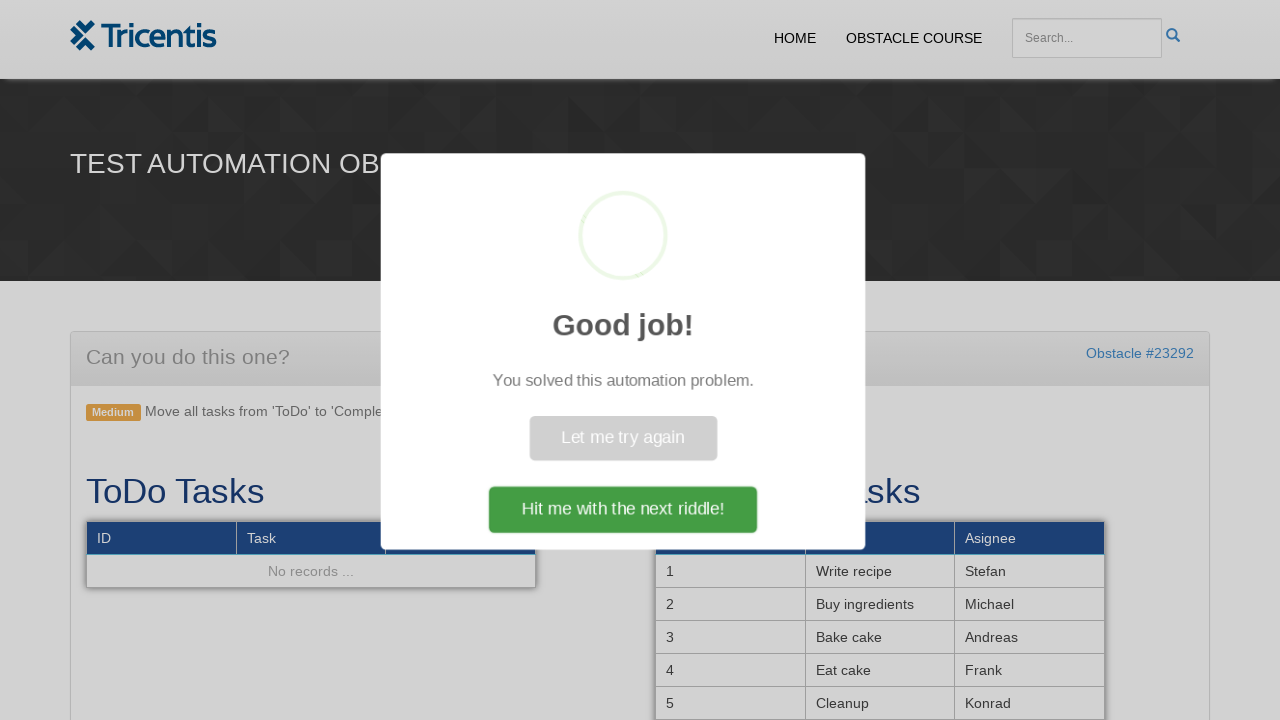

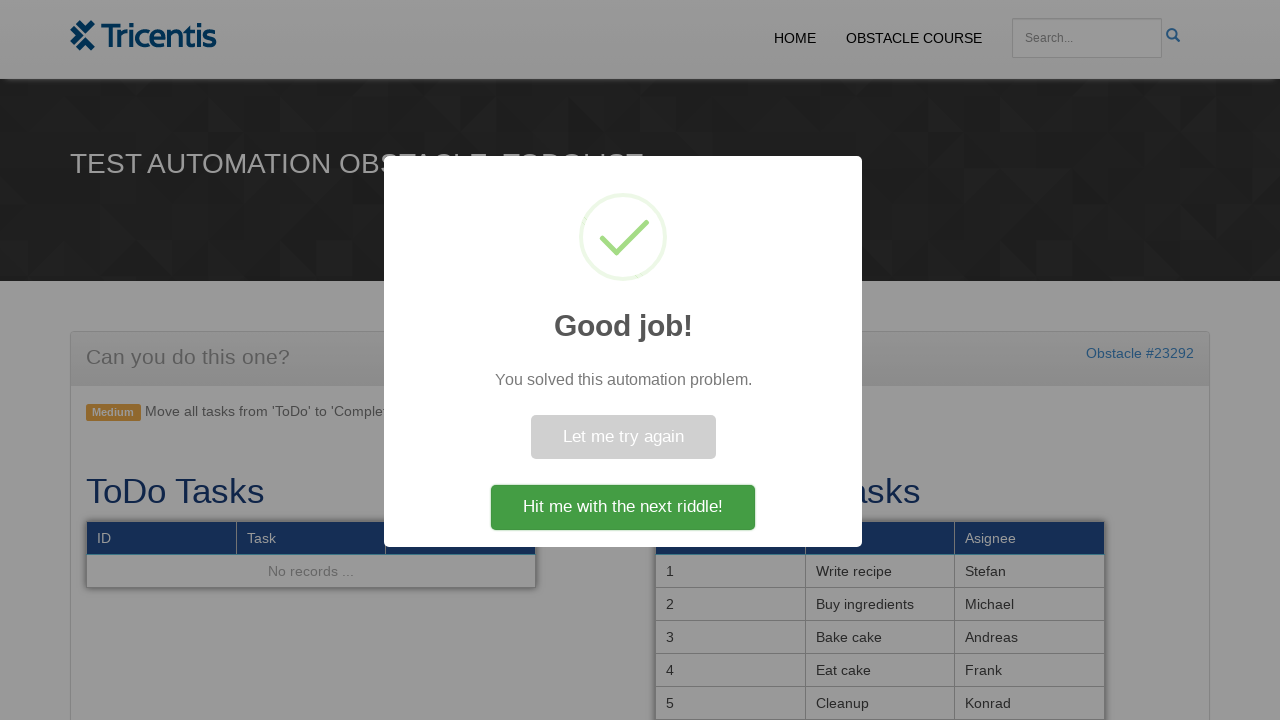